Tests the ERAIL train search functionality by entering source and destination stations, disabling date sorting, and verifying that train results are displayed

Starting URL: https://erail.in/

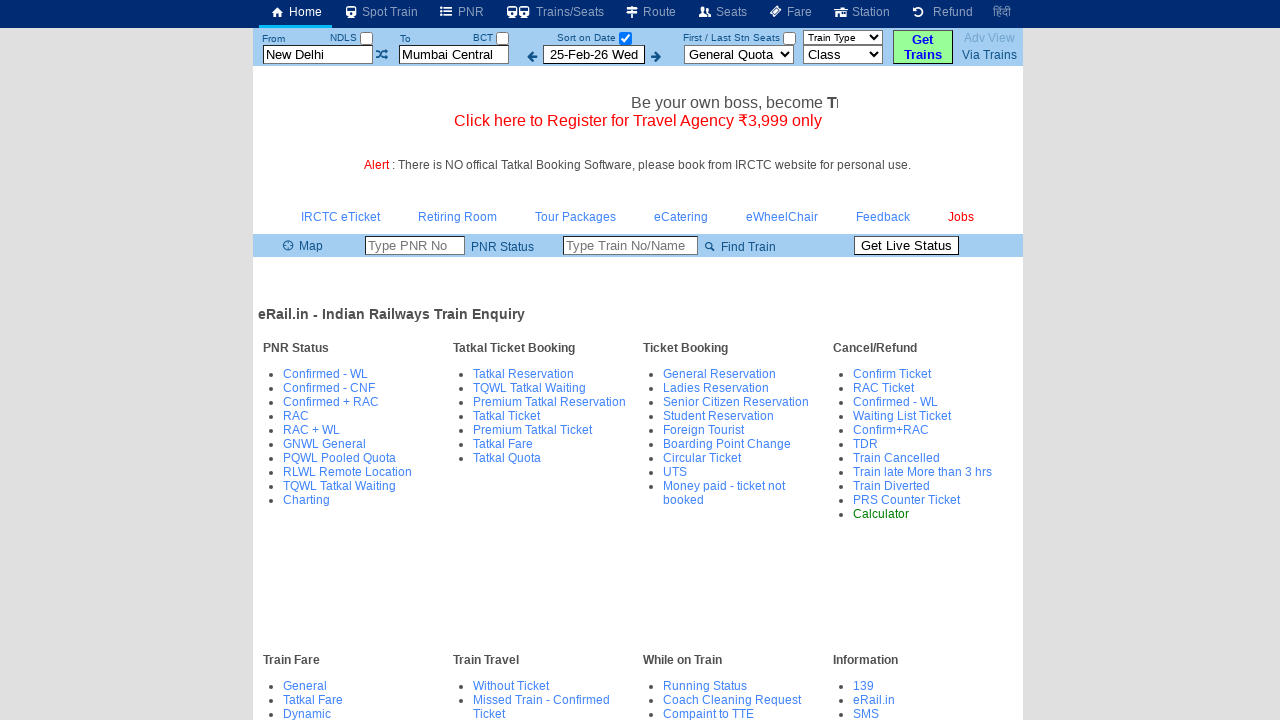

Unchecked 'Sort on Date' checkbox at (625, 38) on #chkSelectDateOnly
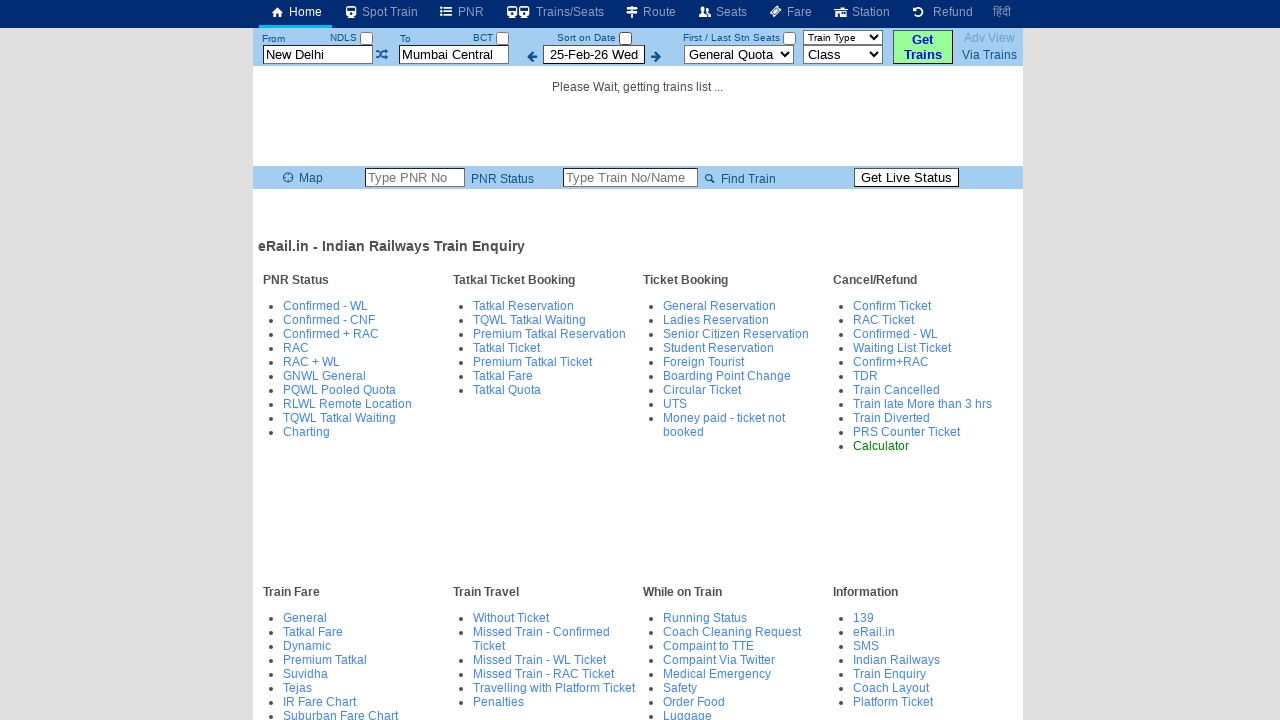

Cleared source station field on #txtStationFrom
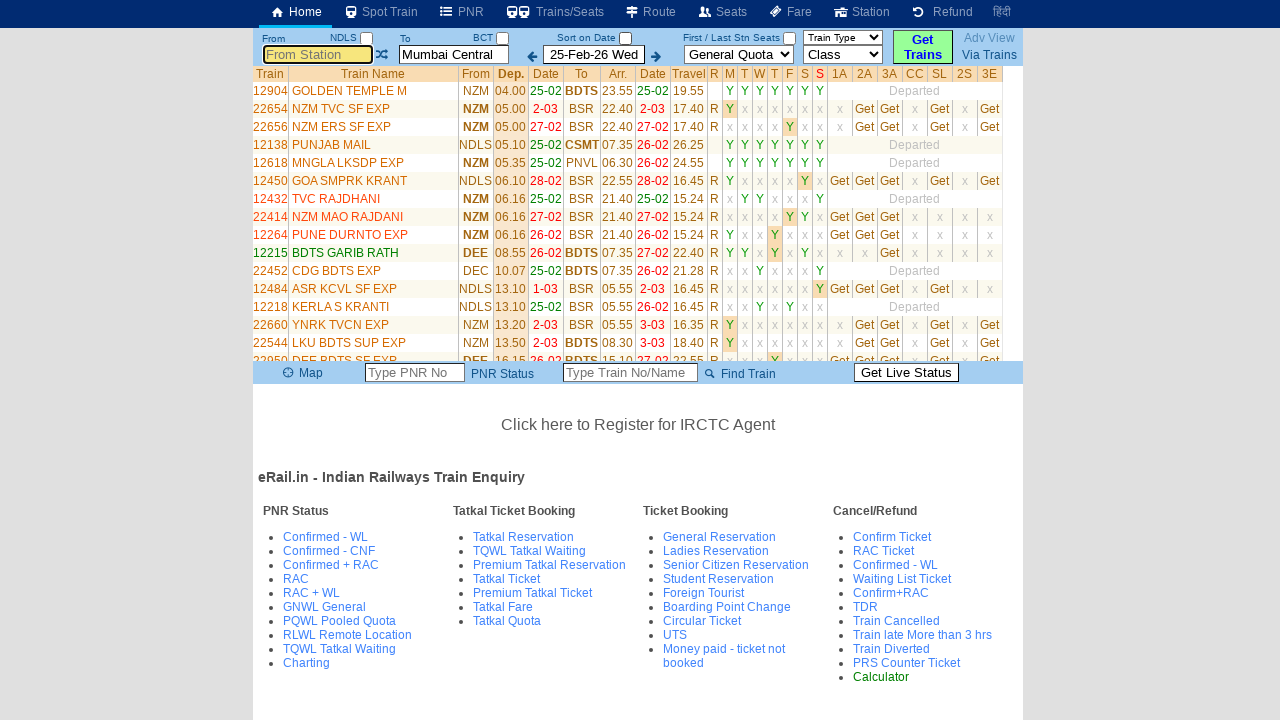

Entered 'MAS' as source station on #txtStationFrom
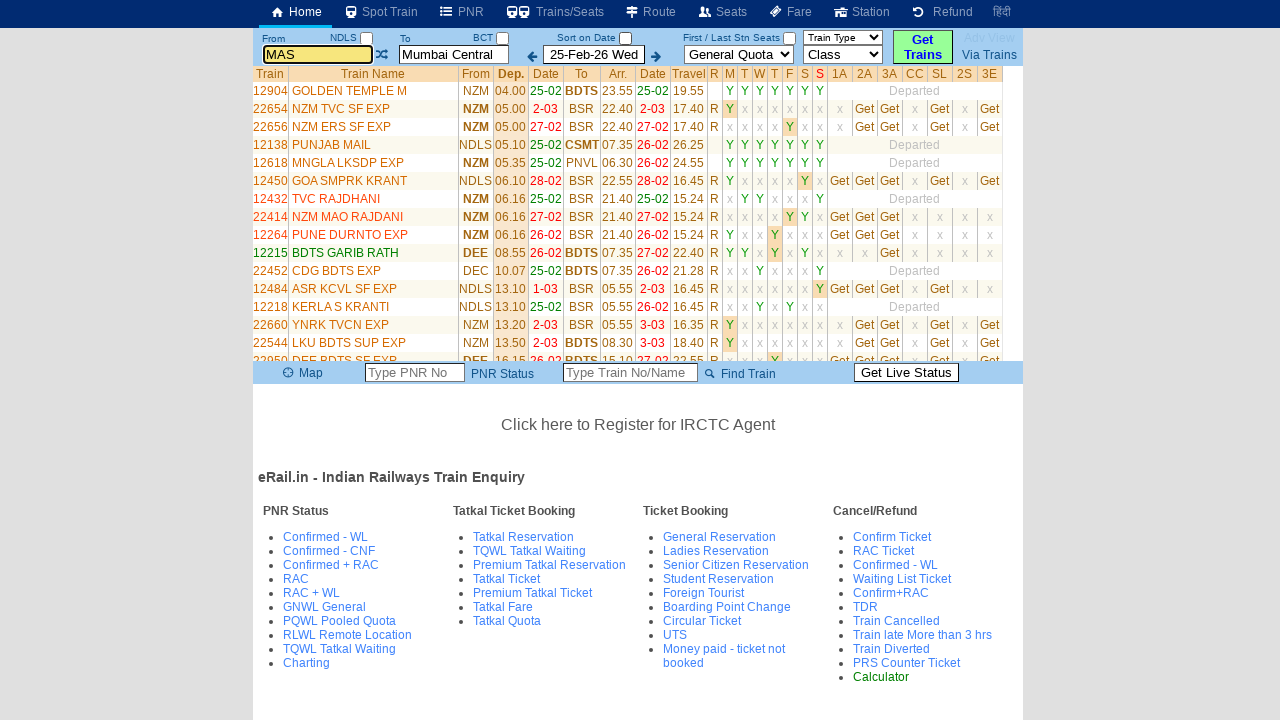

Pressed Tab to confirm source station on #txtStationFrom
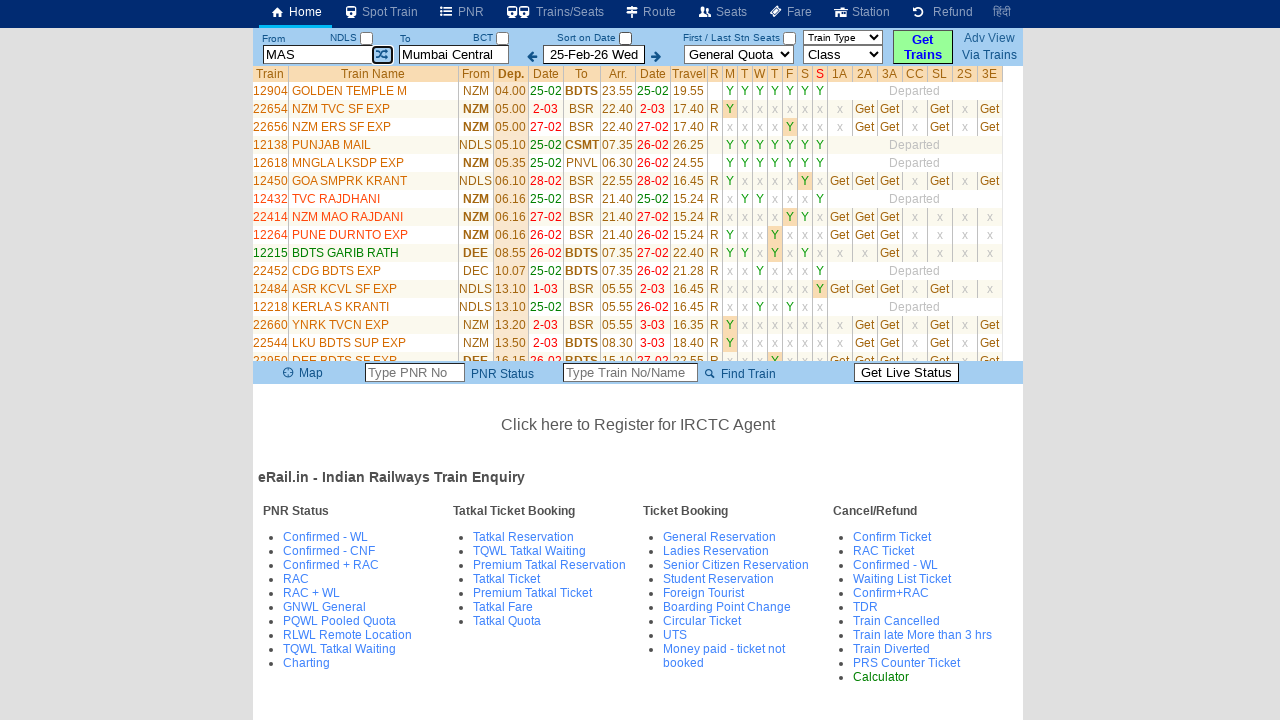

Clicked destination station field at (454, 54) on #txtStationTo
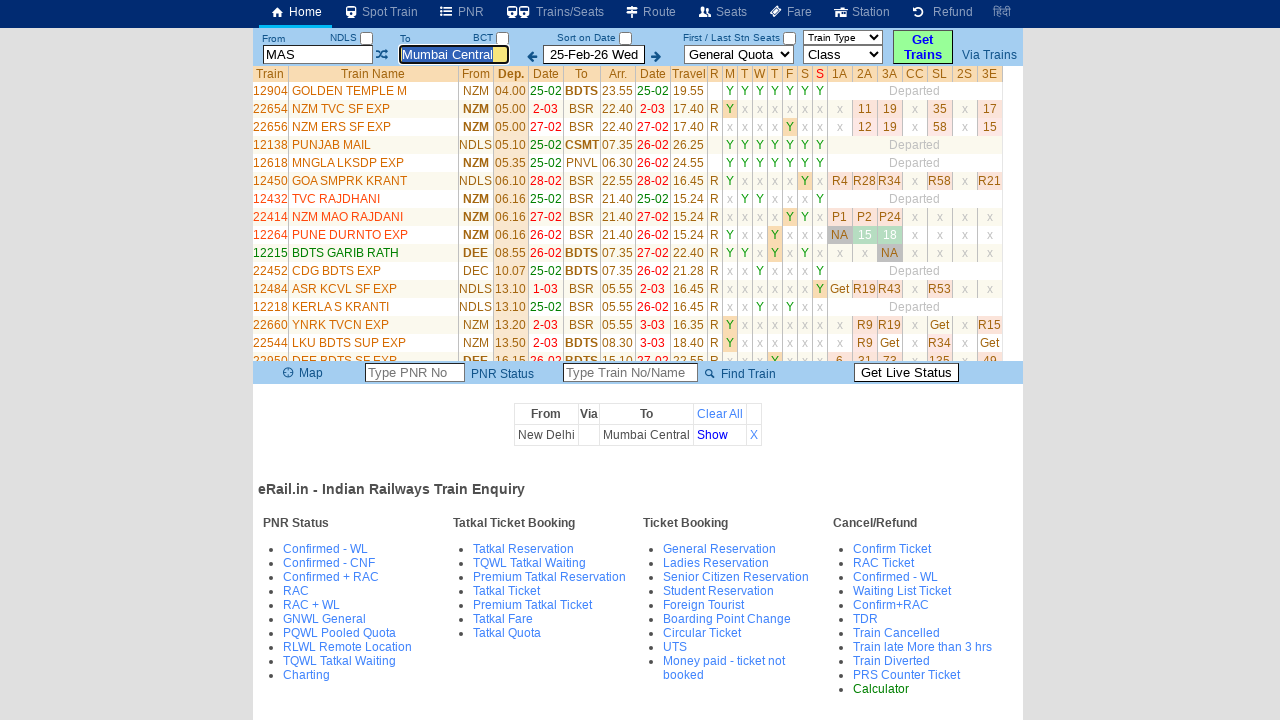

Entered 'DLI' as destination station on #txtStationTo
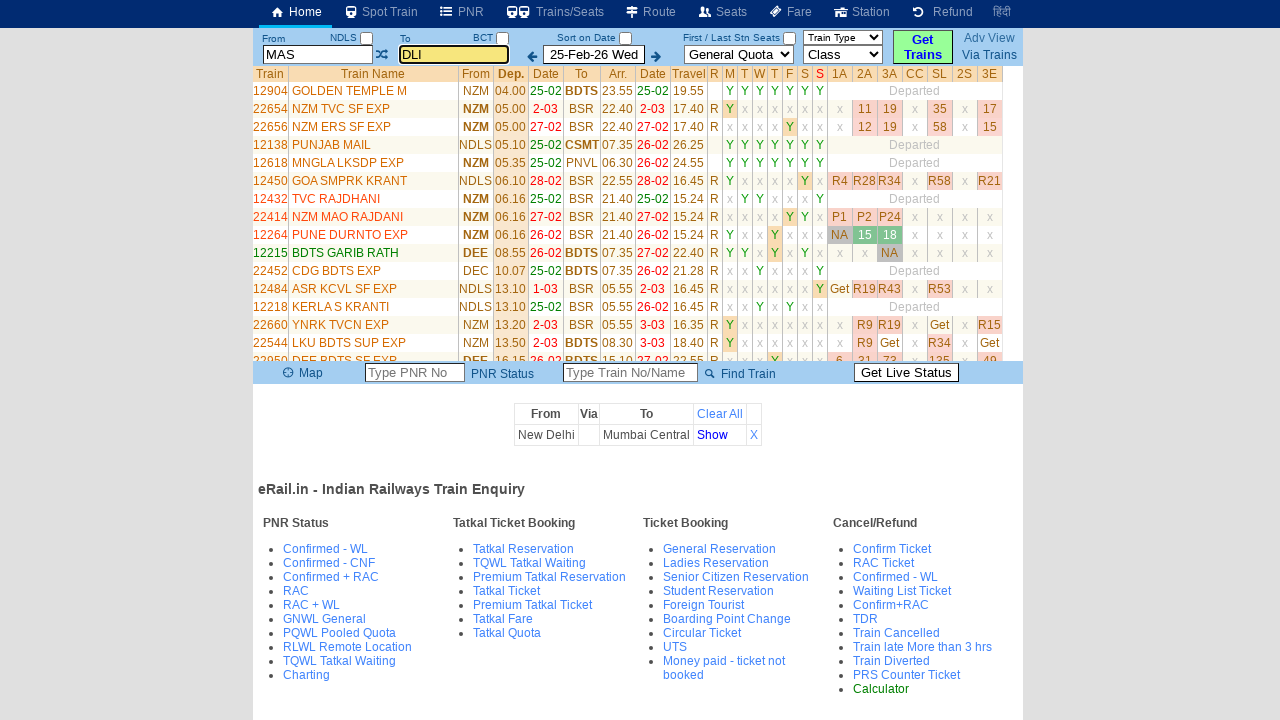

Pressed Tab to confirm destination station on #txtStationTo
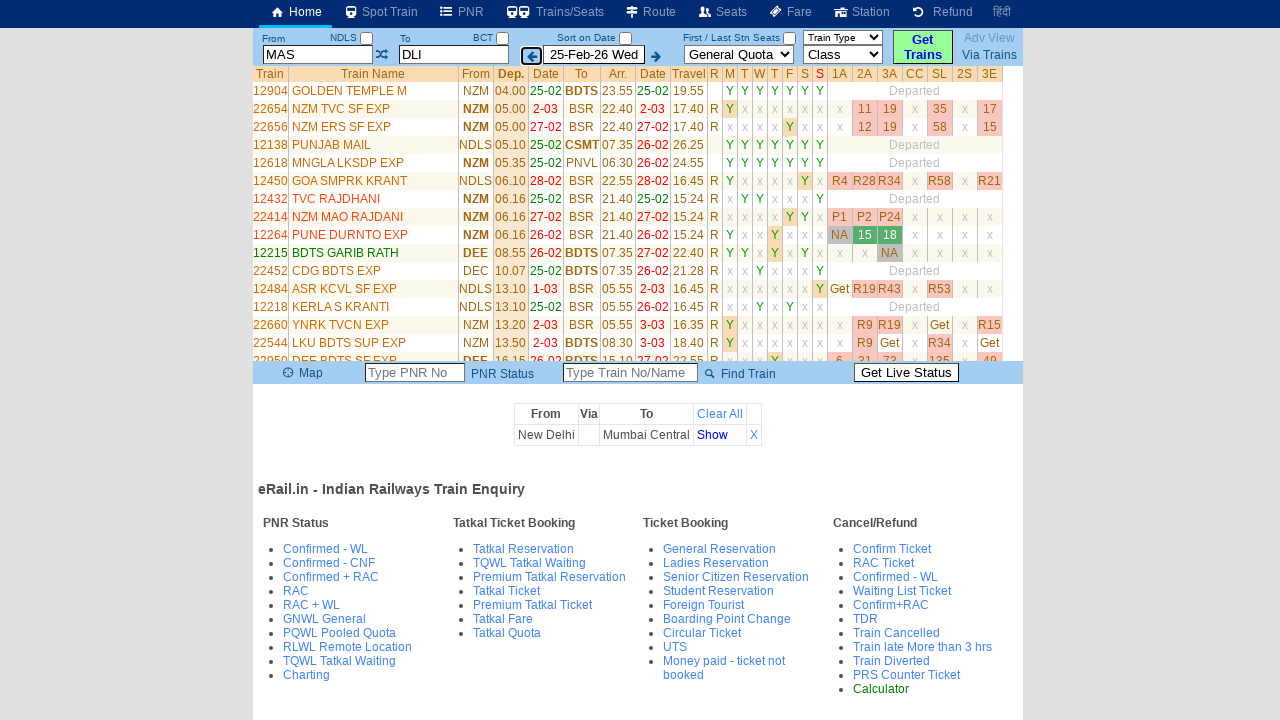

Clicked search button to find trains from MAS to DLI at (923, 47) on #buttonFromTo
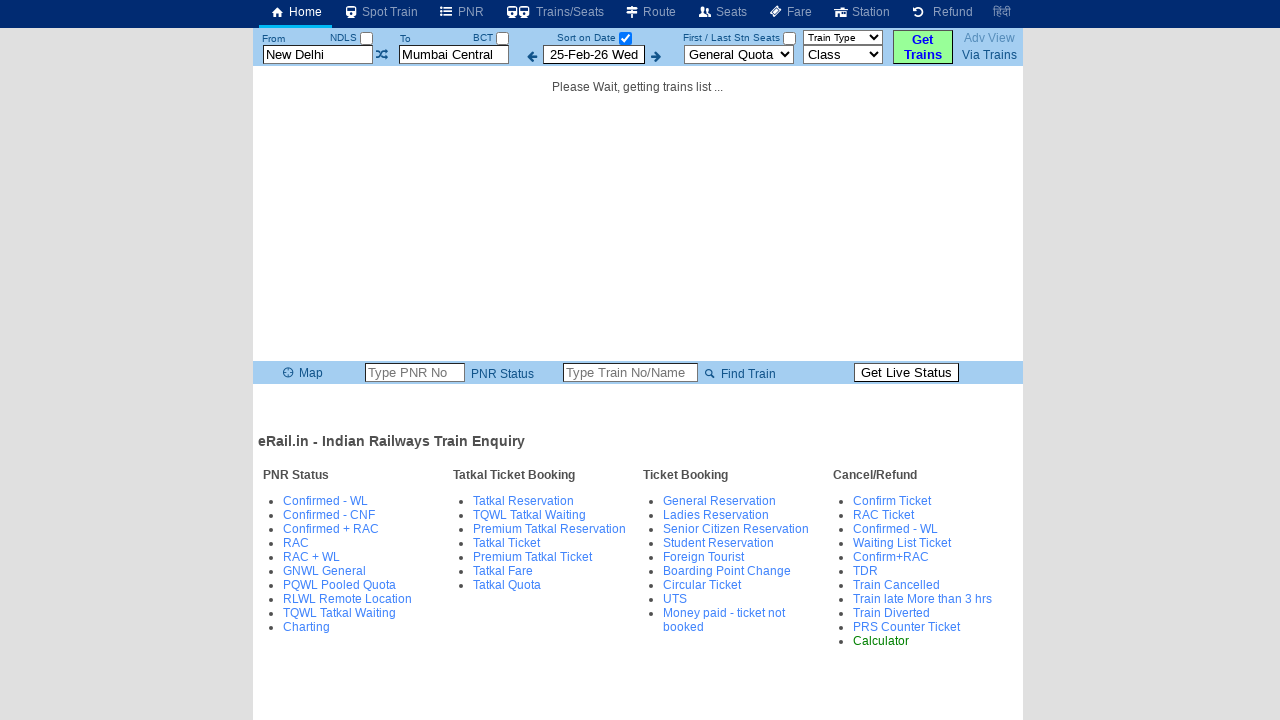

Train results loaded successfully
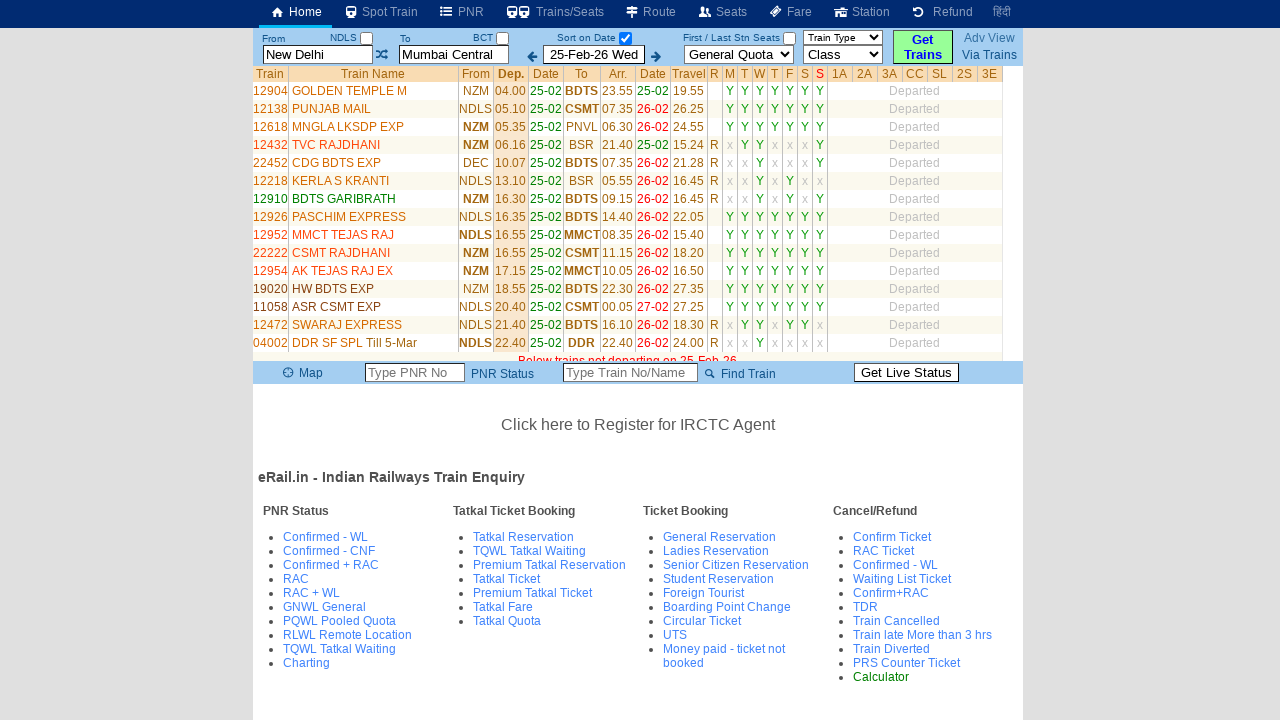

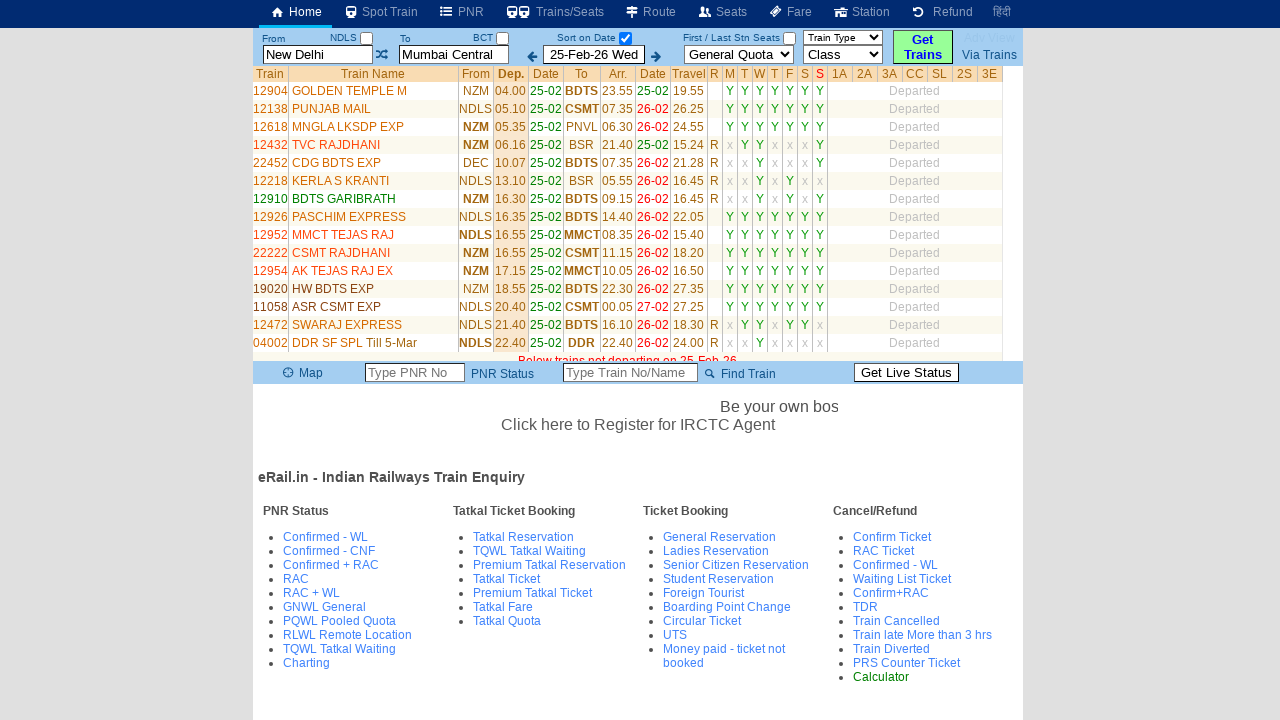